Selects the second option in the dropdown and verifies it is selected

Starting URL: http://the-internet.herokuapp.com/dropdown

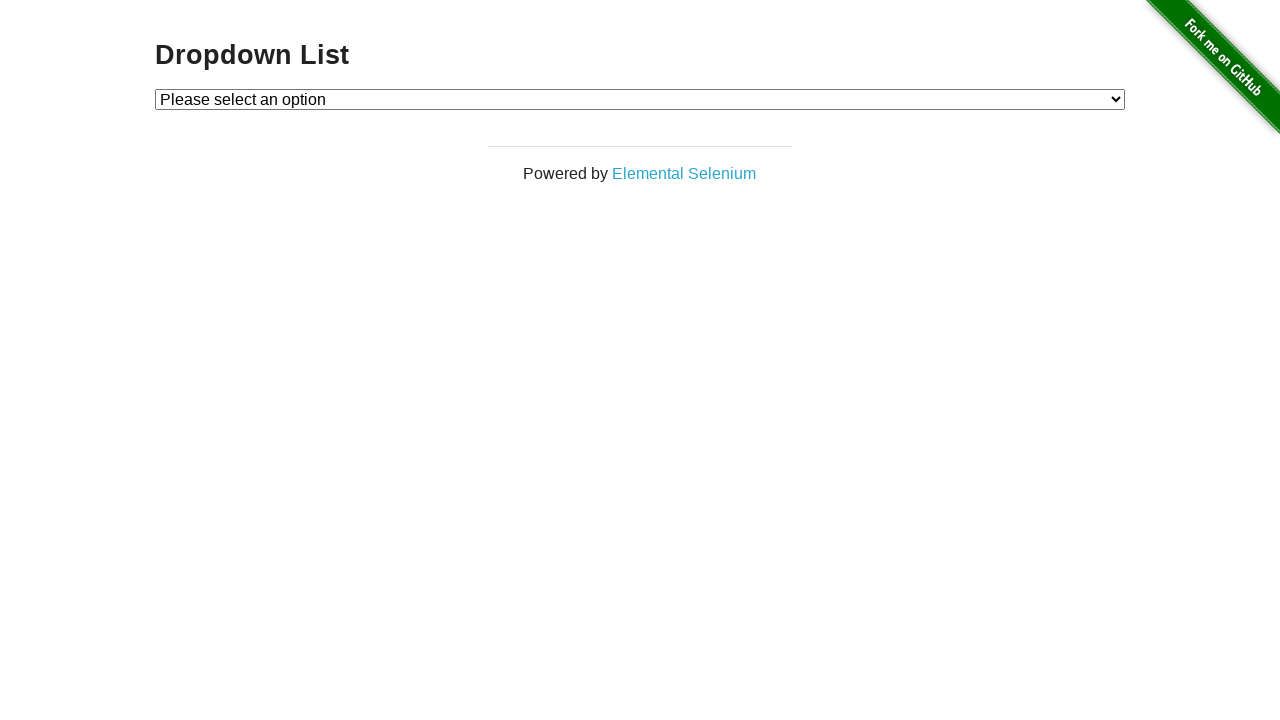

Selected option with value '2' from the dropdown on #dropdown
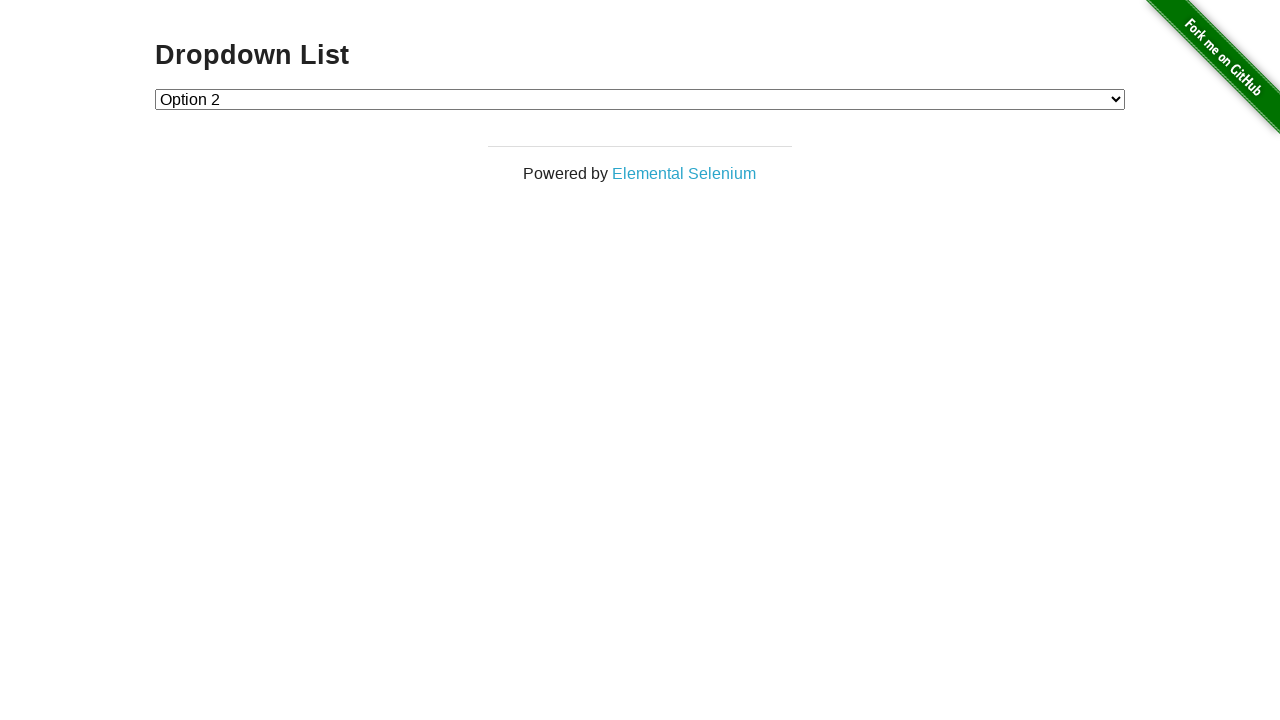

Located the dropdown element
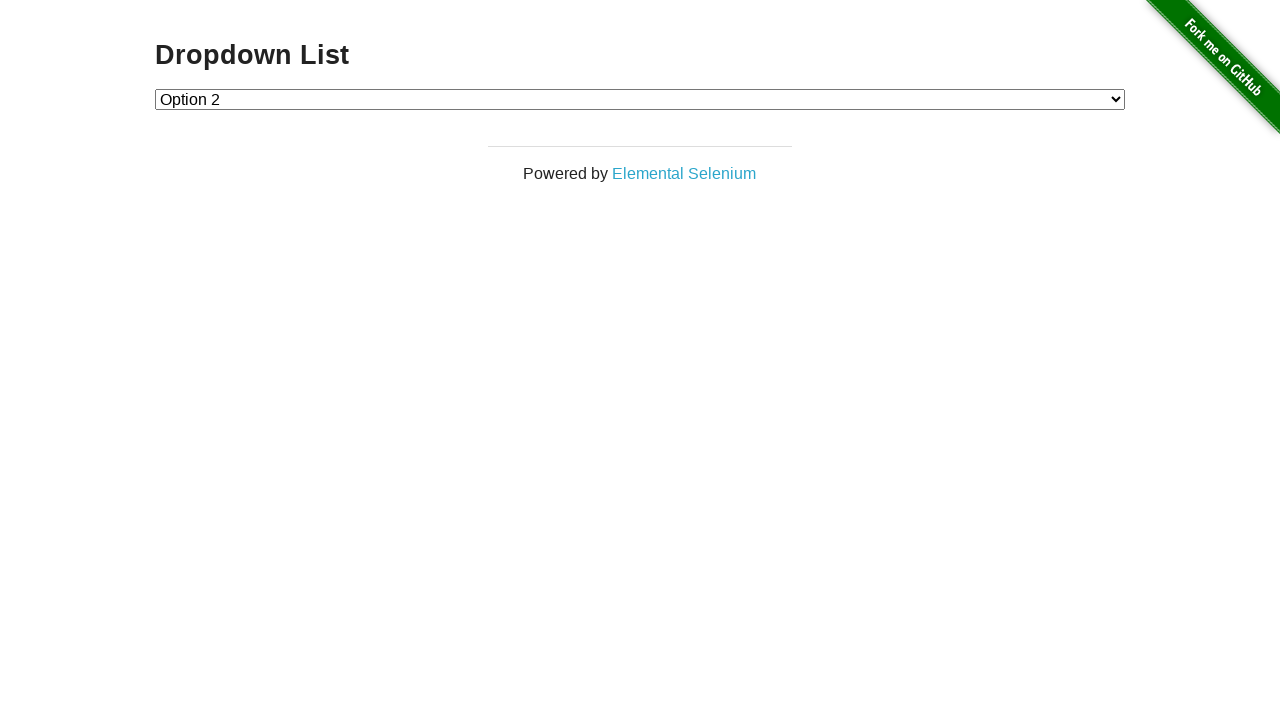

Verified that option 2 is selected in the dropdown
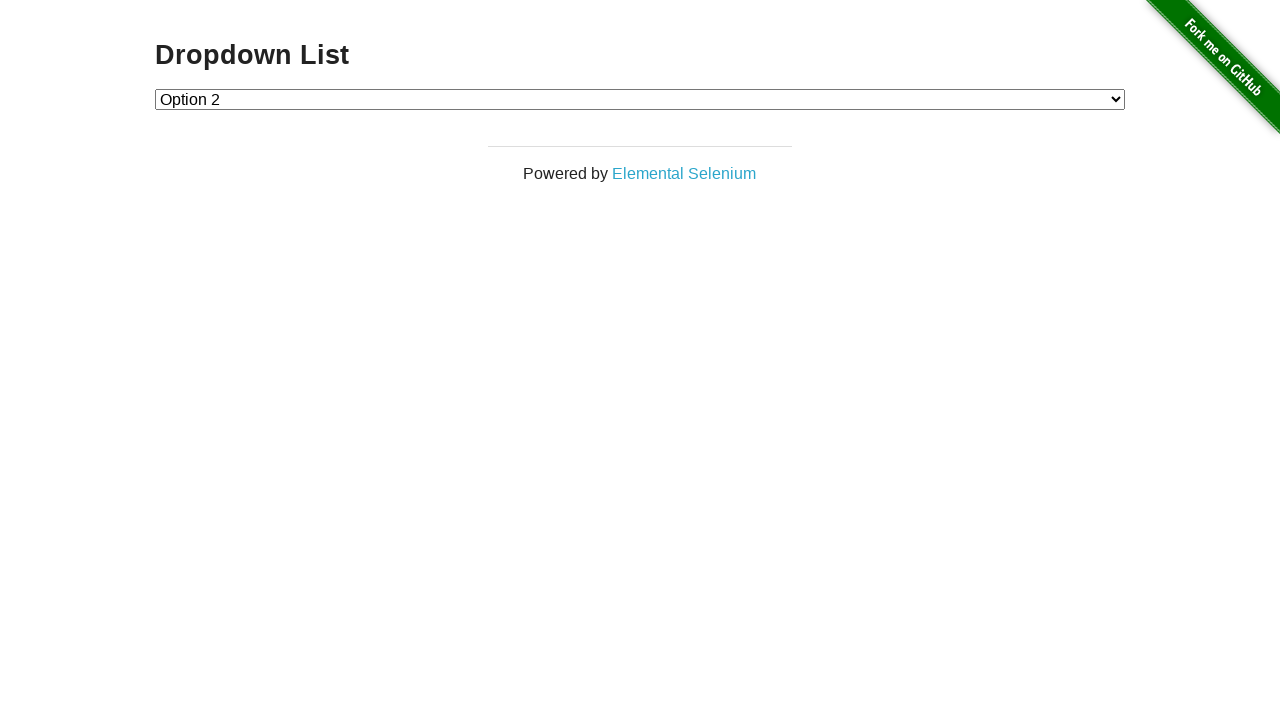

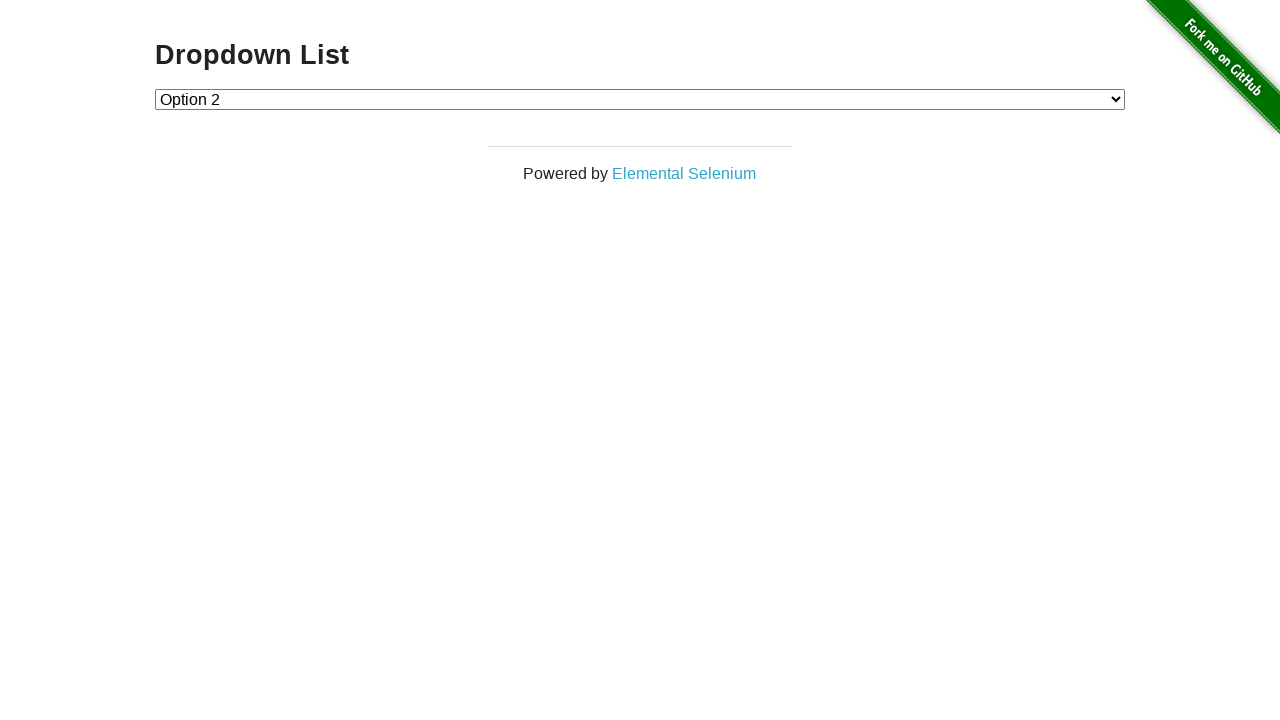